Tests successful login functionality by entering valid credentials and verifying the welcome message

Starting URL: http://uitestingplayground.com/sampleapp

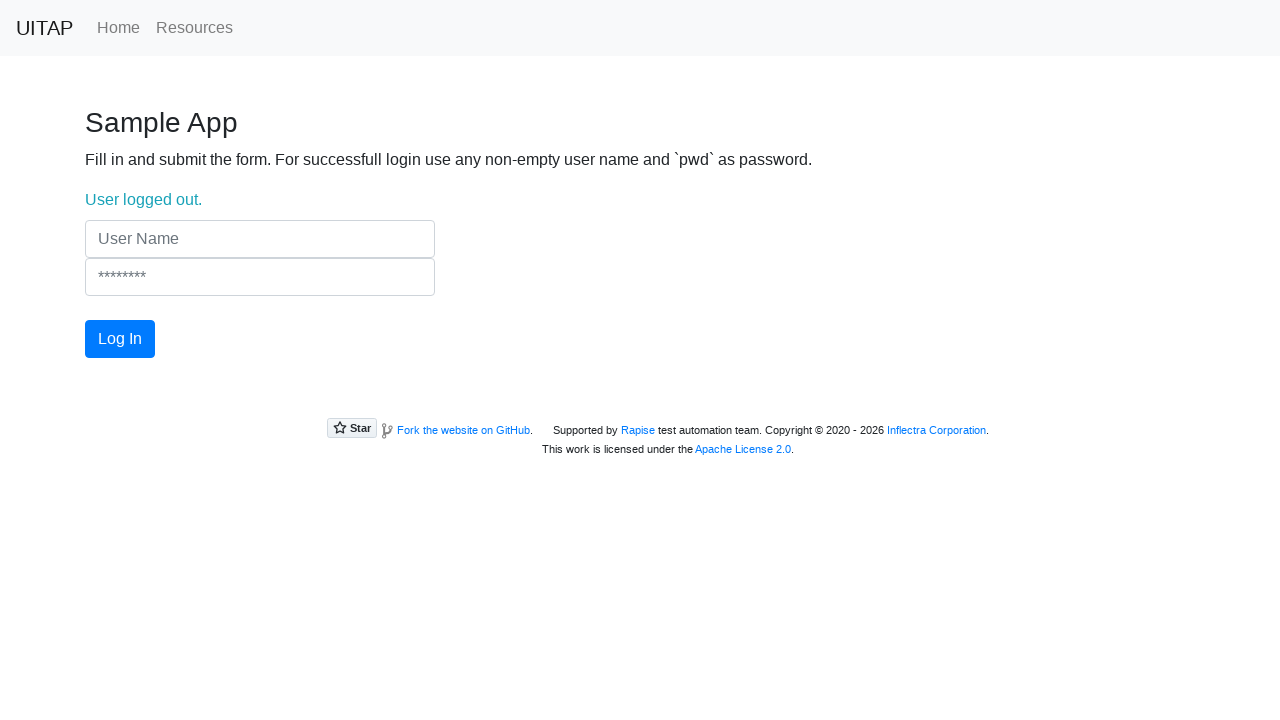

Filled username field with 'User' on xpath=/html/body/section/div/div[2]/div/input
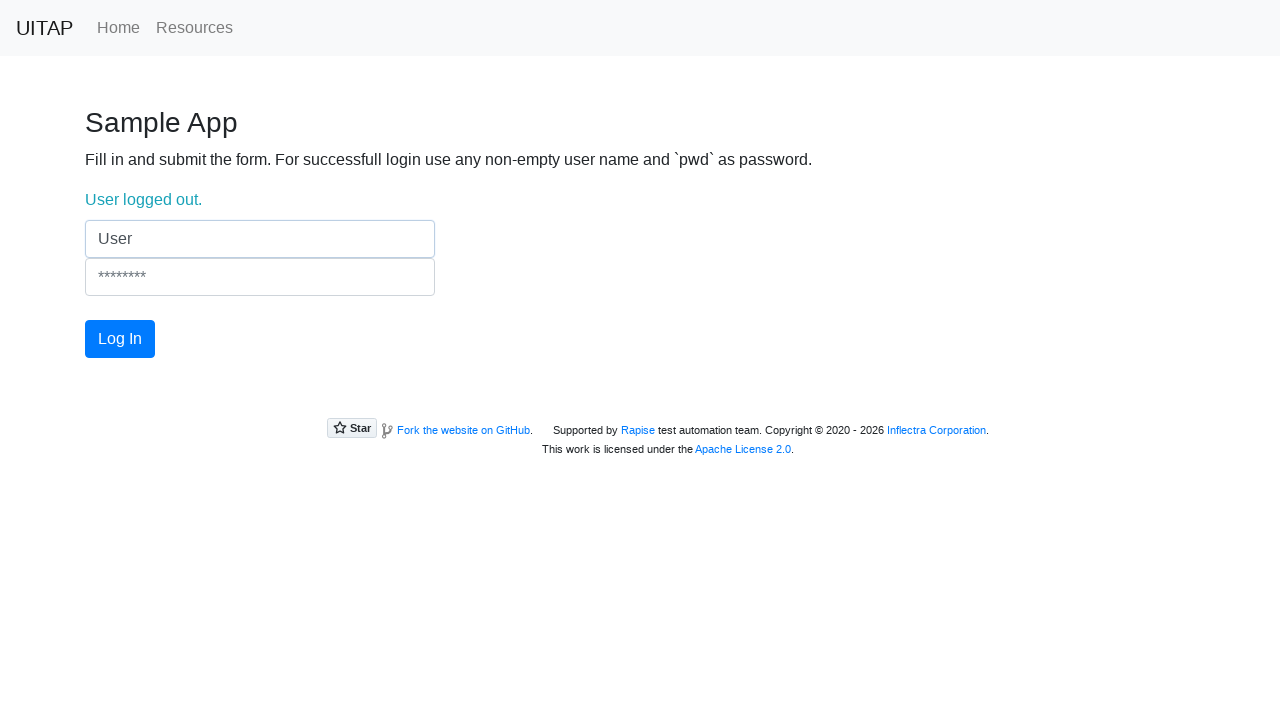

Filled password field with 'pwd' on xpath=/html/body/section/div/div[3]/div/input
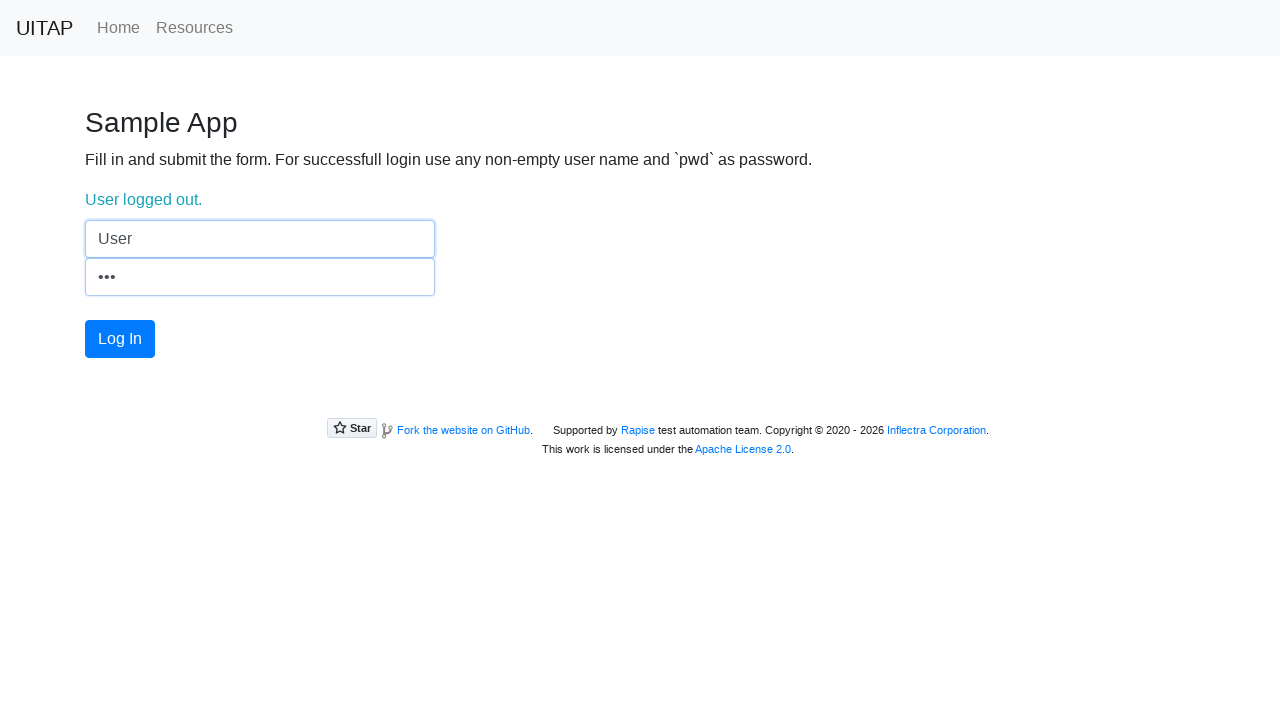

Clicked login button at (120, 339) on xpath=/html/body/section/div/div[4]/div/button
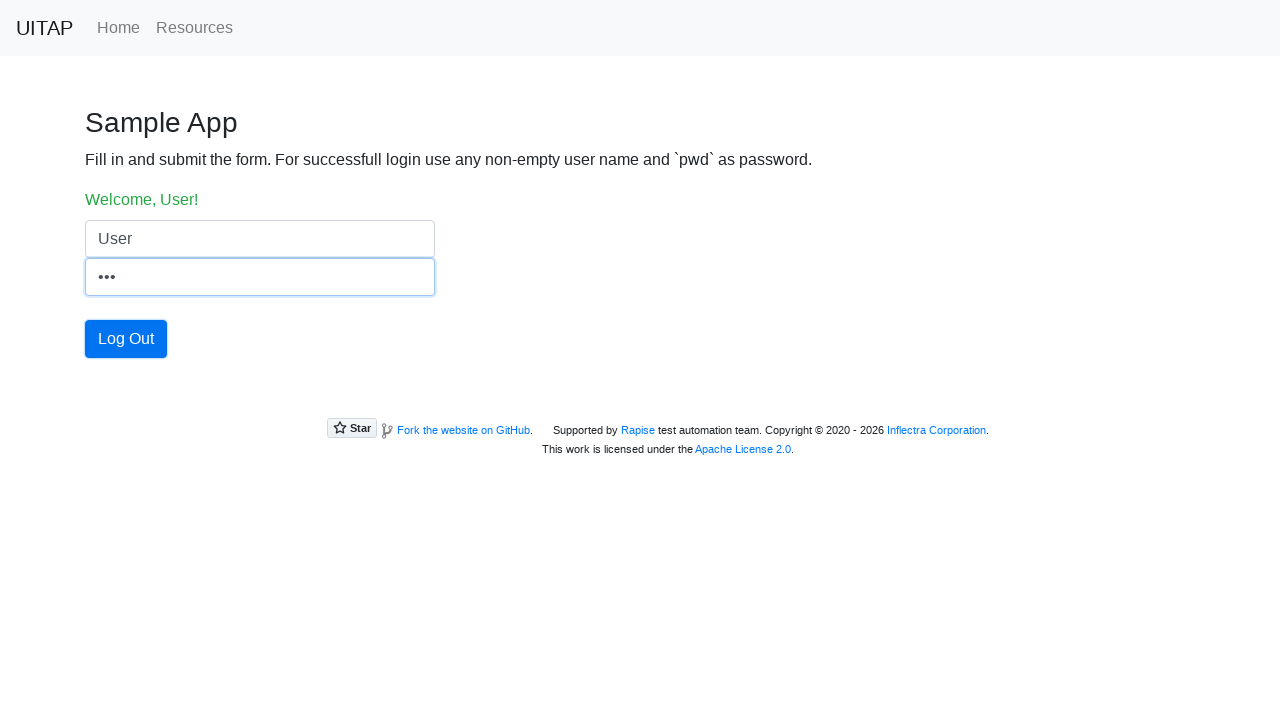

Retrieved welcome message text
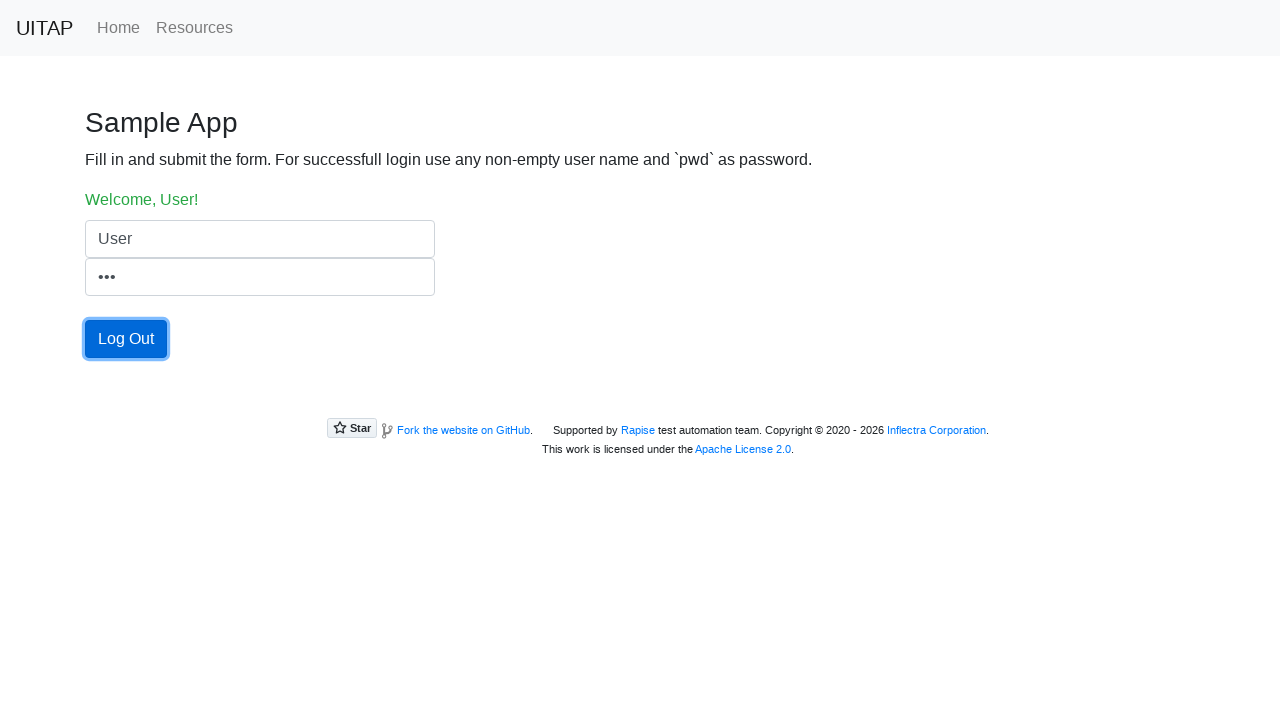

Verified welcome message matches expected text 'Welcome, User!'
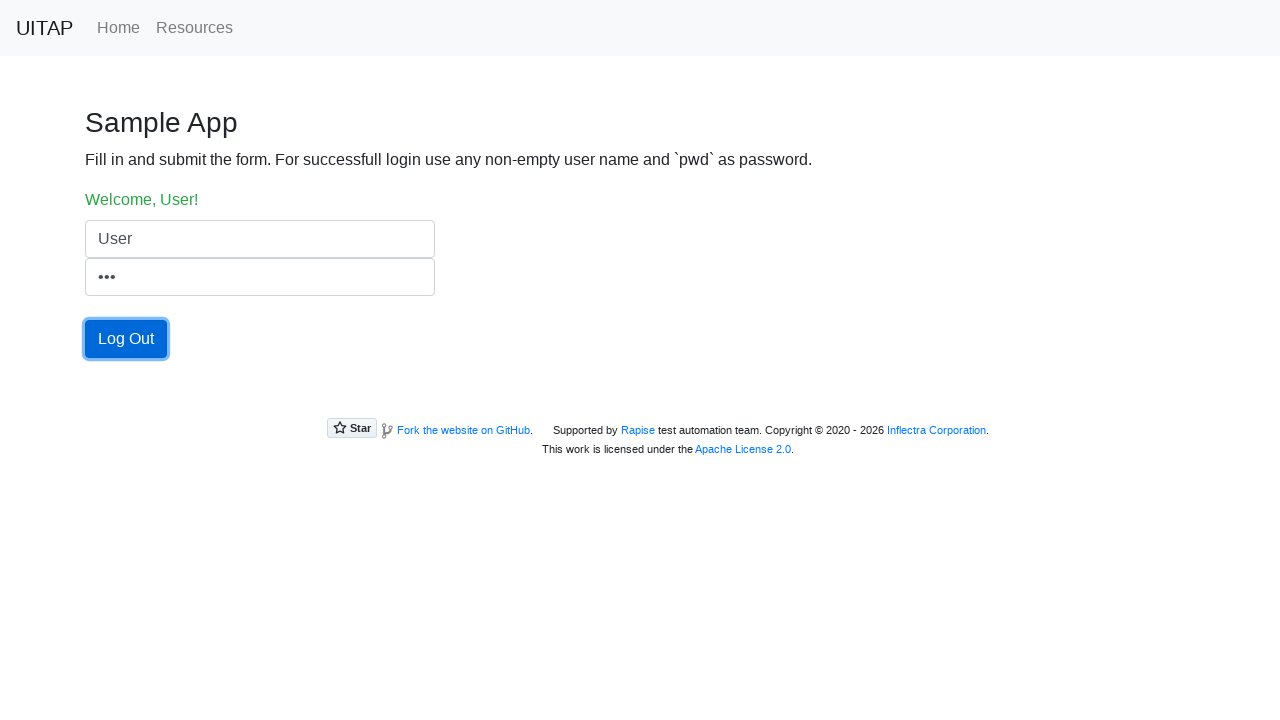

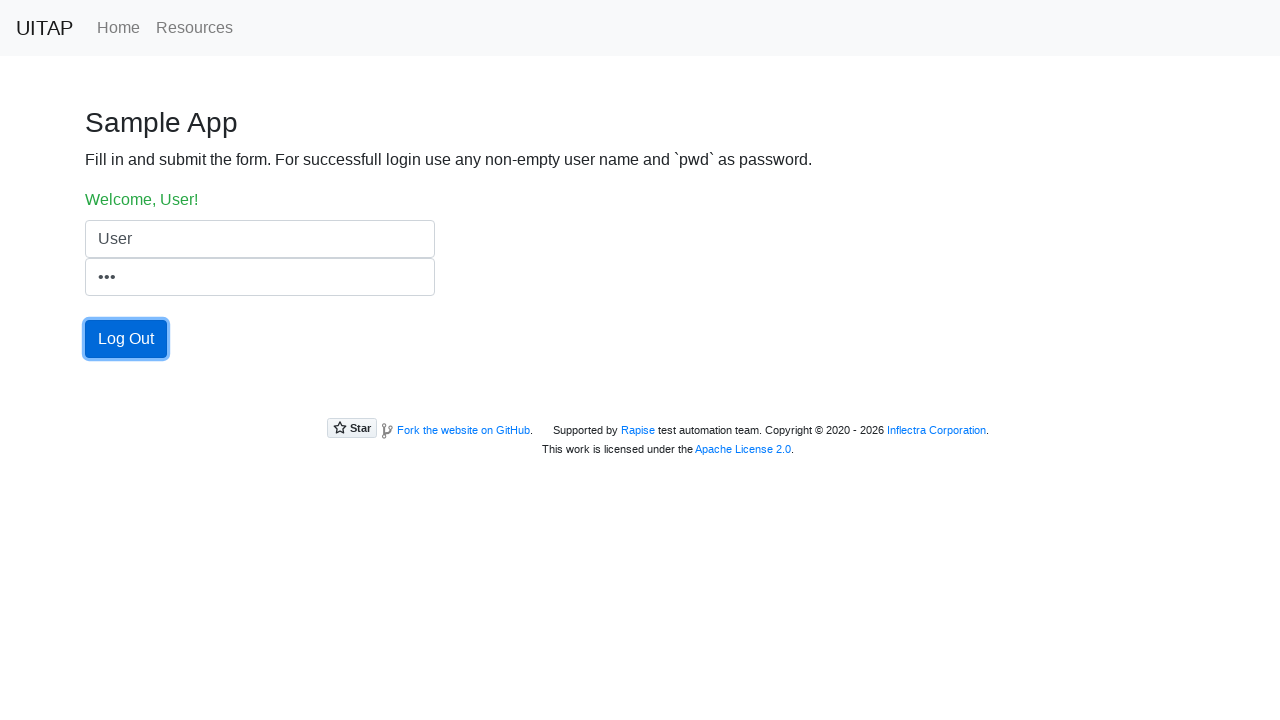